Tests textarea message input by clearing and entering text (duplicate of Test12)

Starting URL: https://trytestingthis.netlify.app

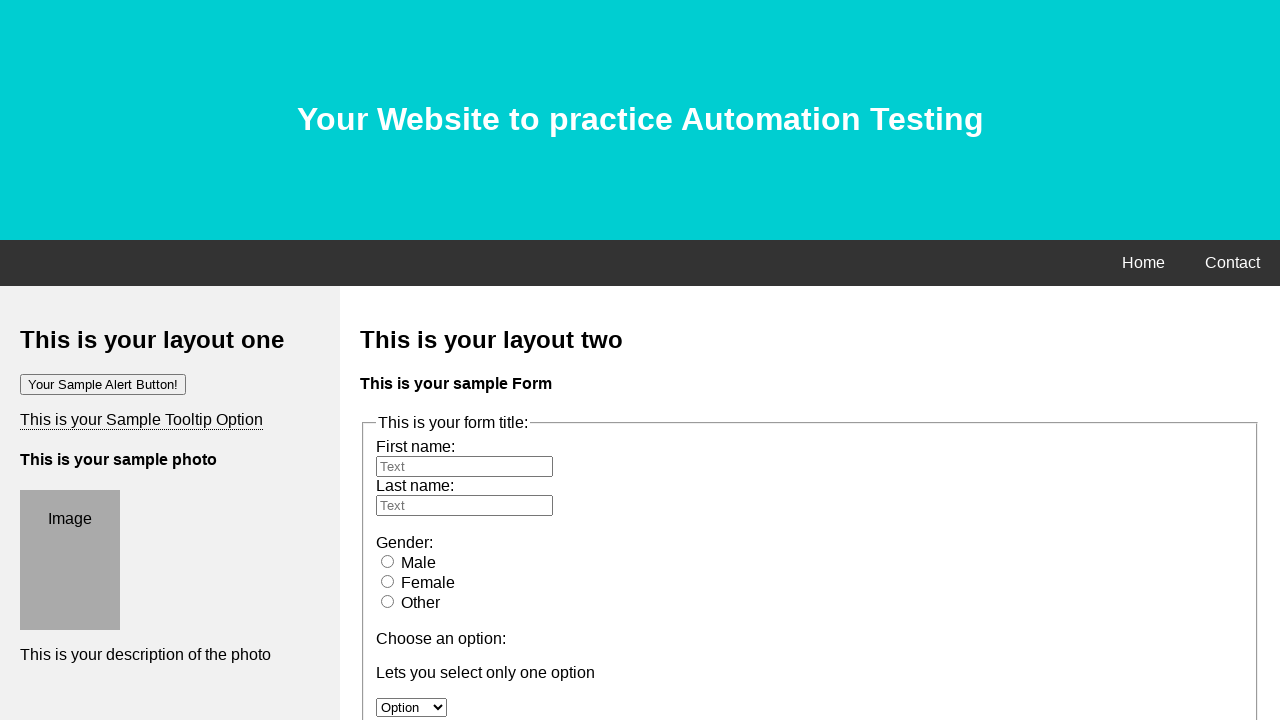

Cleared the message textarea on textarea[name='message']
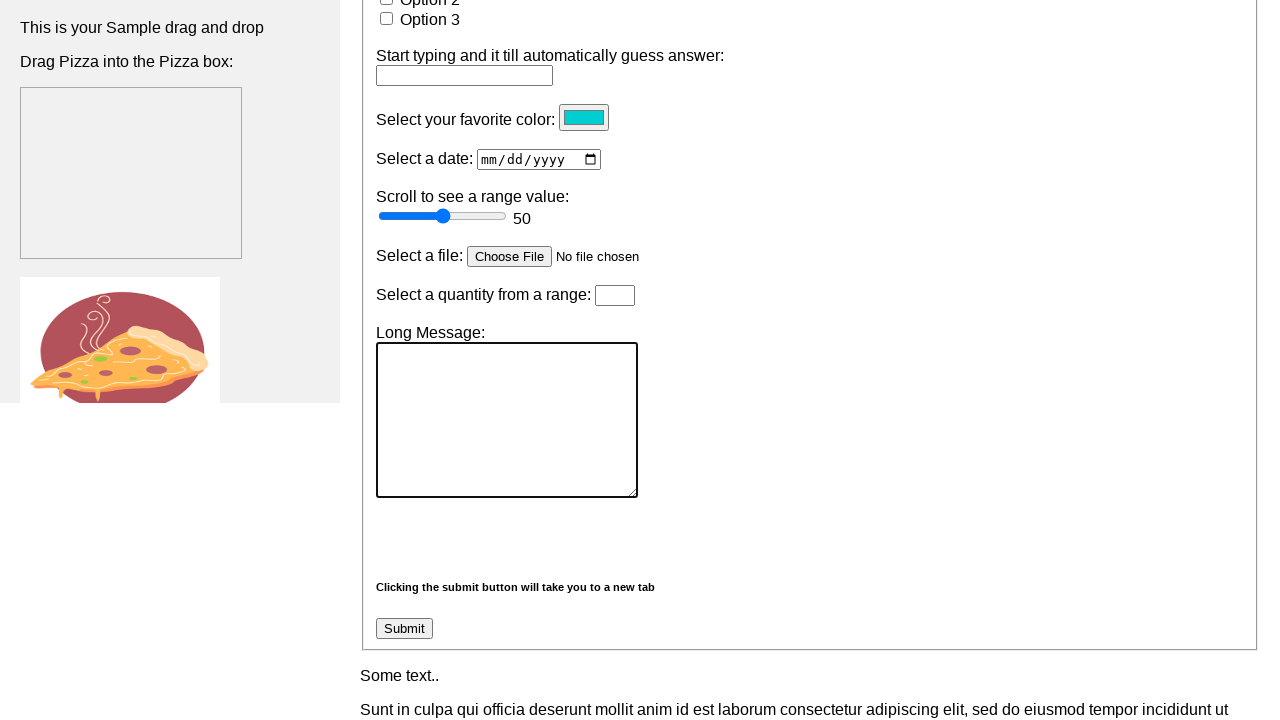

Filled message textarea with 'This is a sample test message for verification' on textarea[name='message']
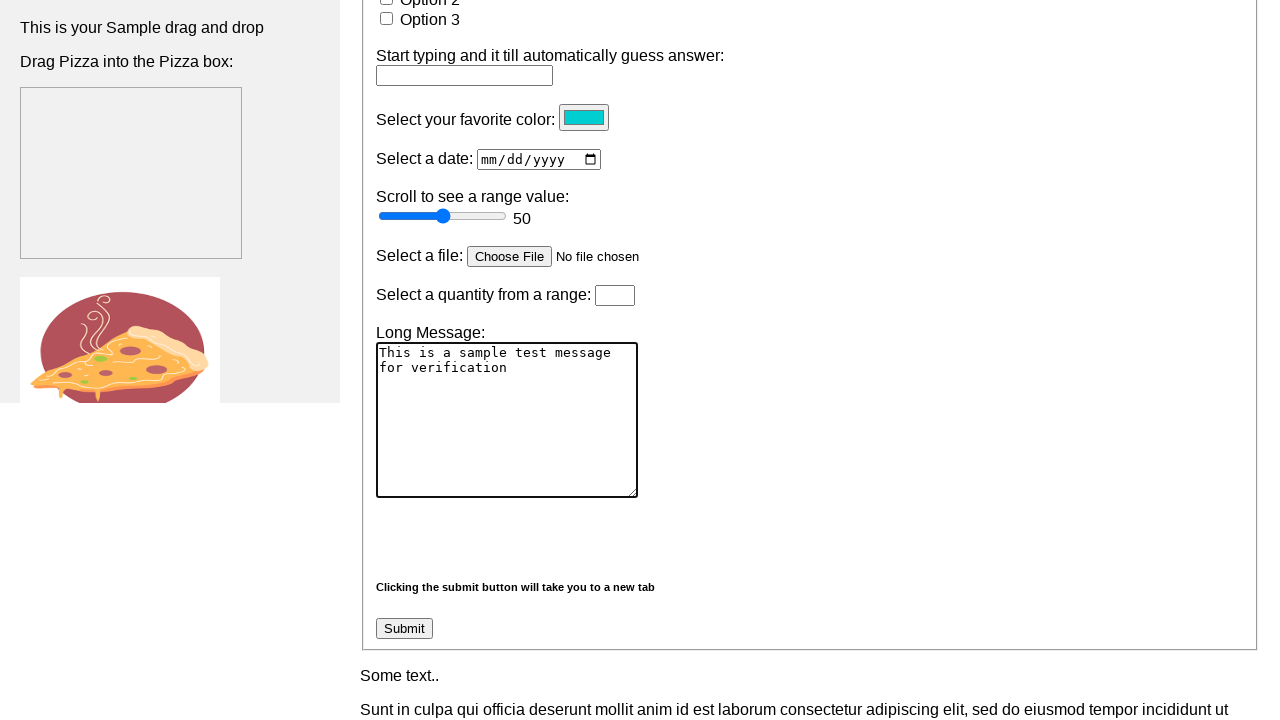

Verified that textarea contains the expected message text
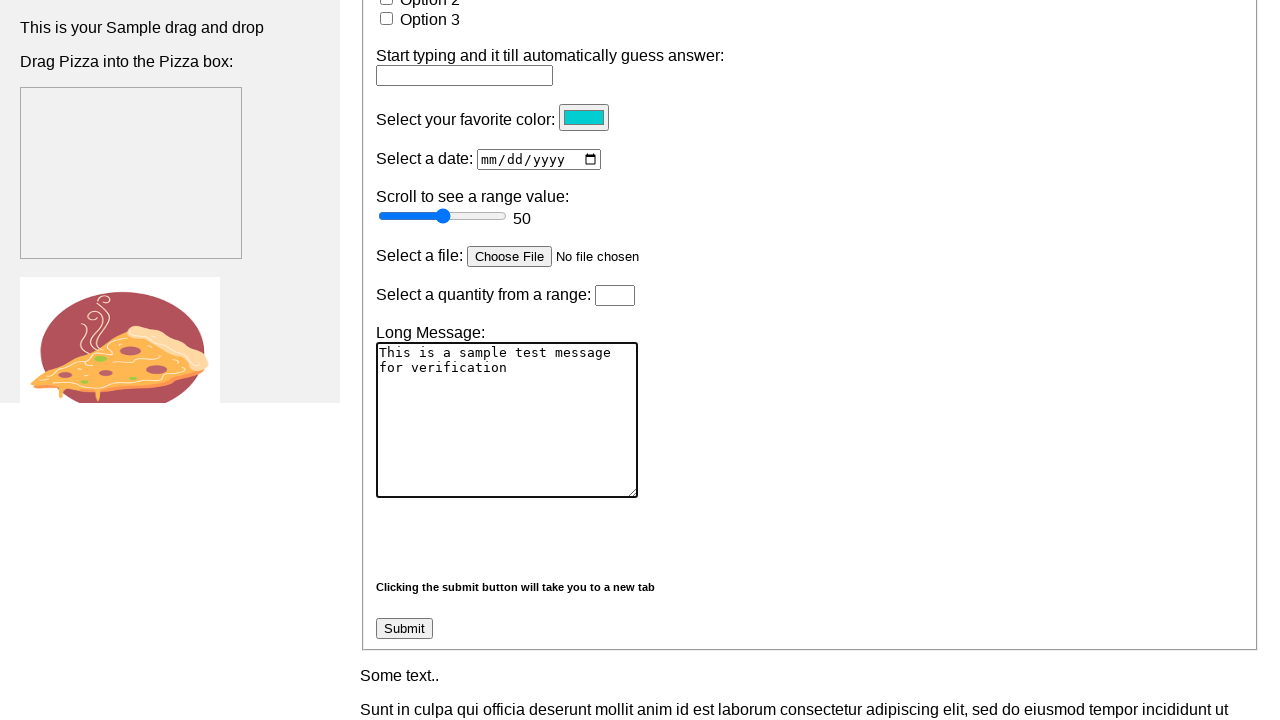

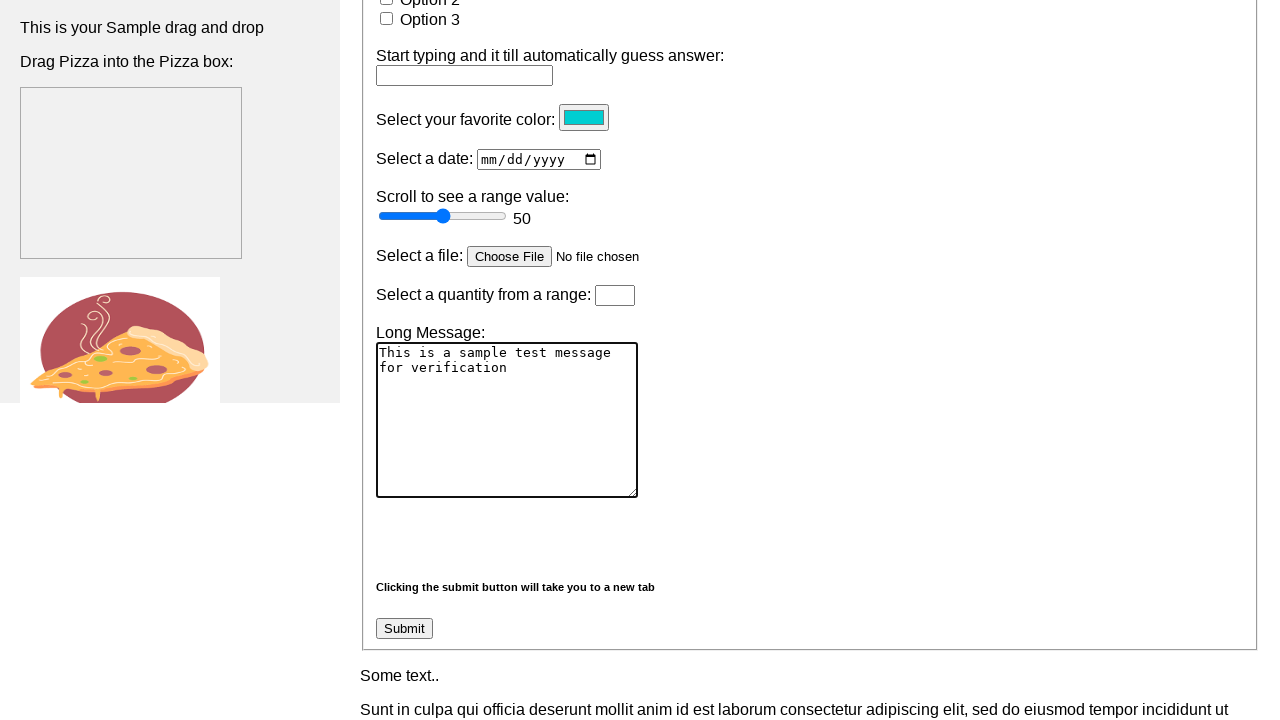